Tests editing a todo item by double-clicking, filling new text, and pressing Enter.

Starting URL: https://demo.playwright.dev/todomvc

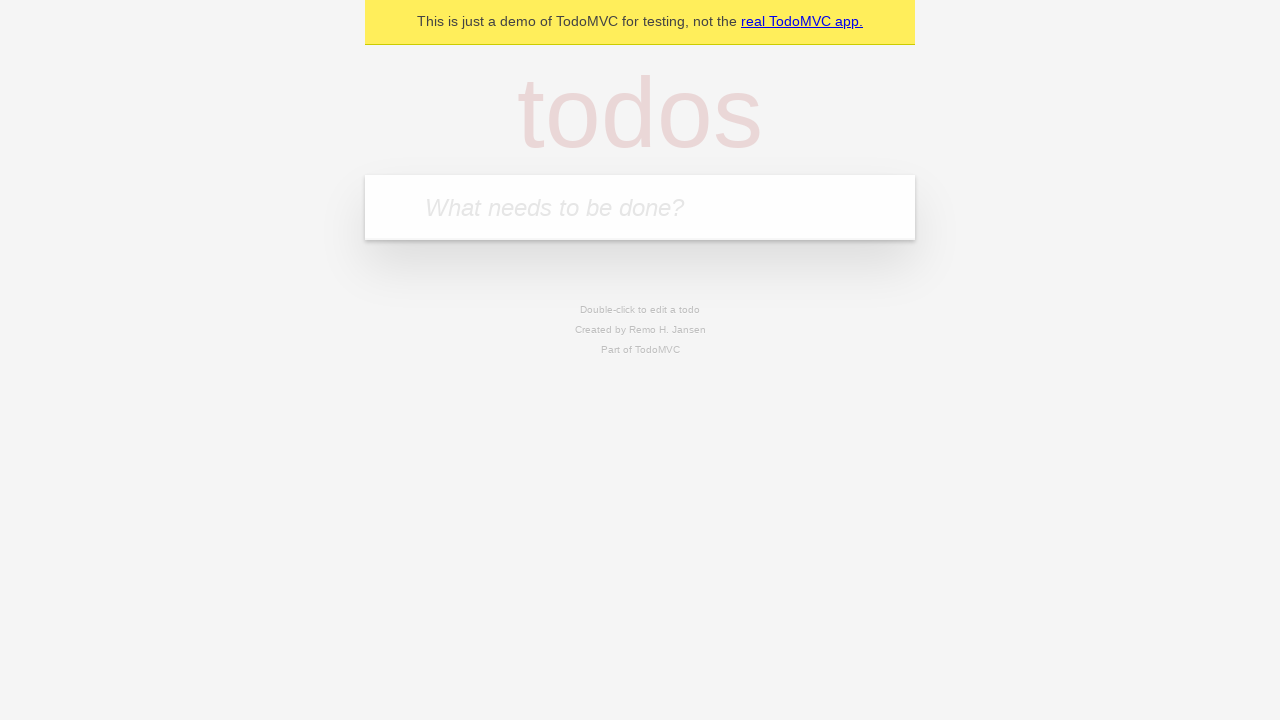

Filled todo input with 'buy some cheese' on internal:attr=[placeholder="What needs to be done?"i]
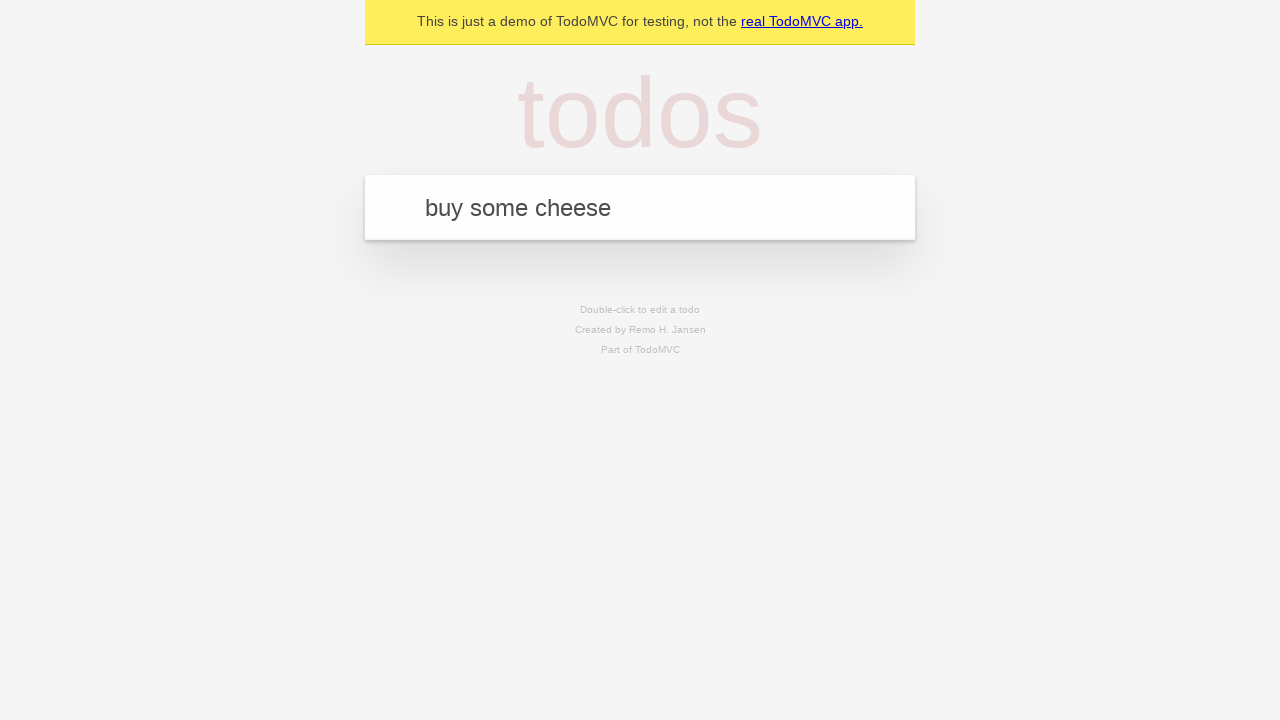

Pressed Enter to create first todo 'buy some cheese' on internal:attr=[placeholder="What needs to be done?"i]
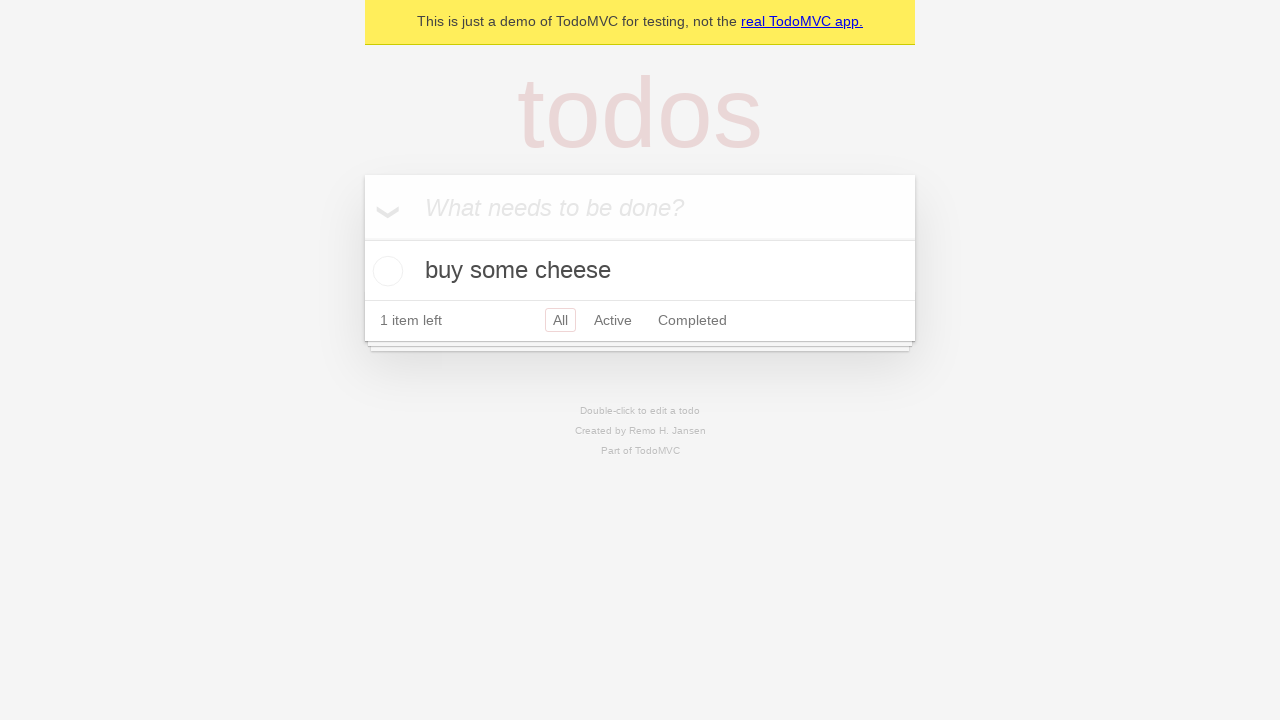

Filled todo input with 'feed the cat' on internal:attr=[placeholder="What needs to be done?"i]
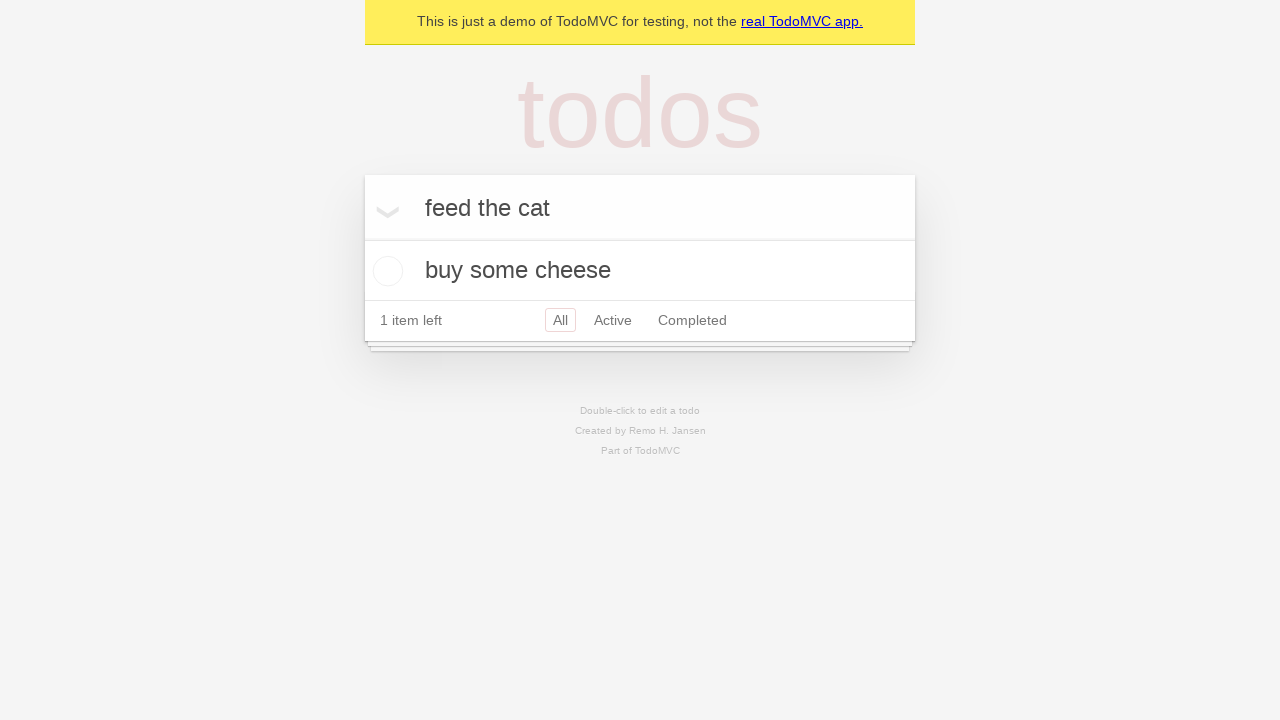

Pressed Enter to create second todo 'feed the cat' on internal:attr=[placeholder="What needs to be done?"i]
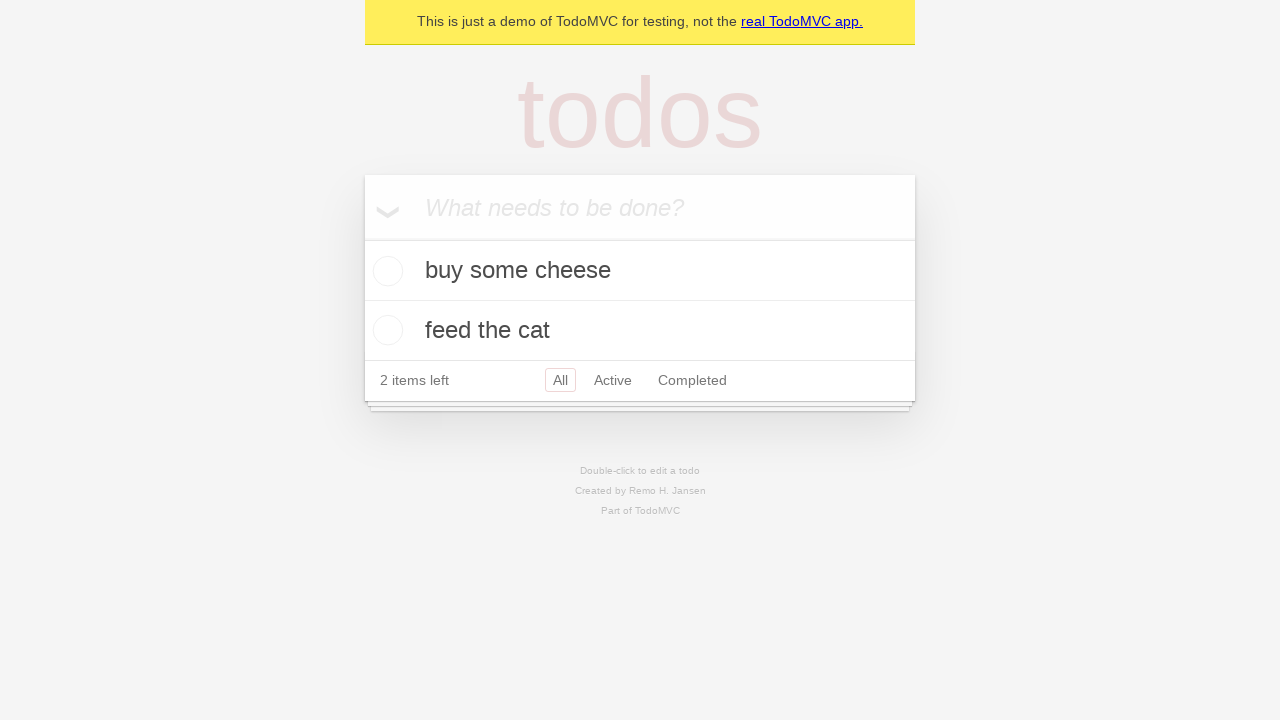

Filled todo input with 'book a doctors appointment' on internal:attr=[placeholder="What needs to be done?"i]
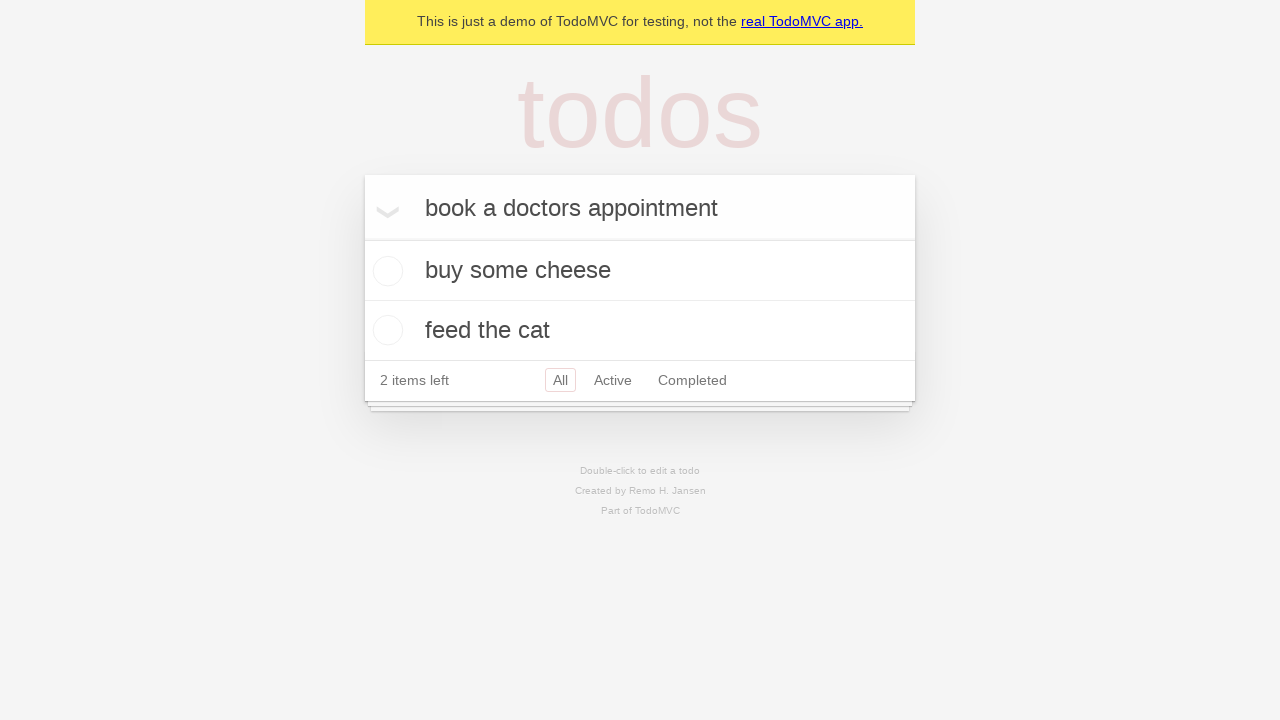

Pressed Enter to create third todo 'book a doctors appointment' on internal:attr=[placeholder="What needs to be done?"i]
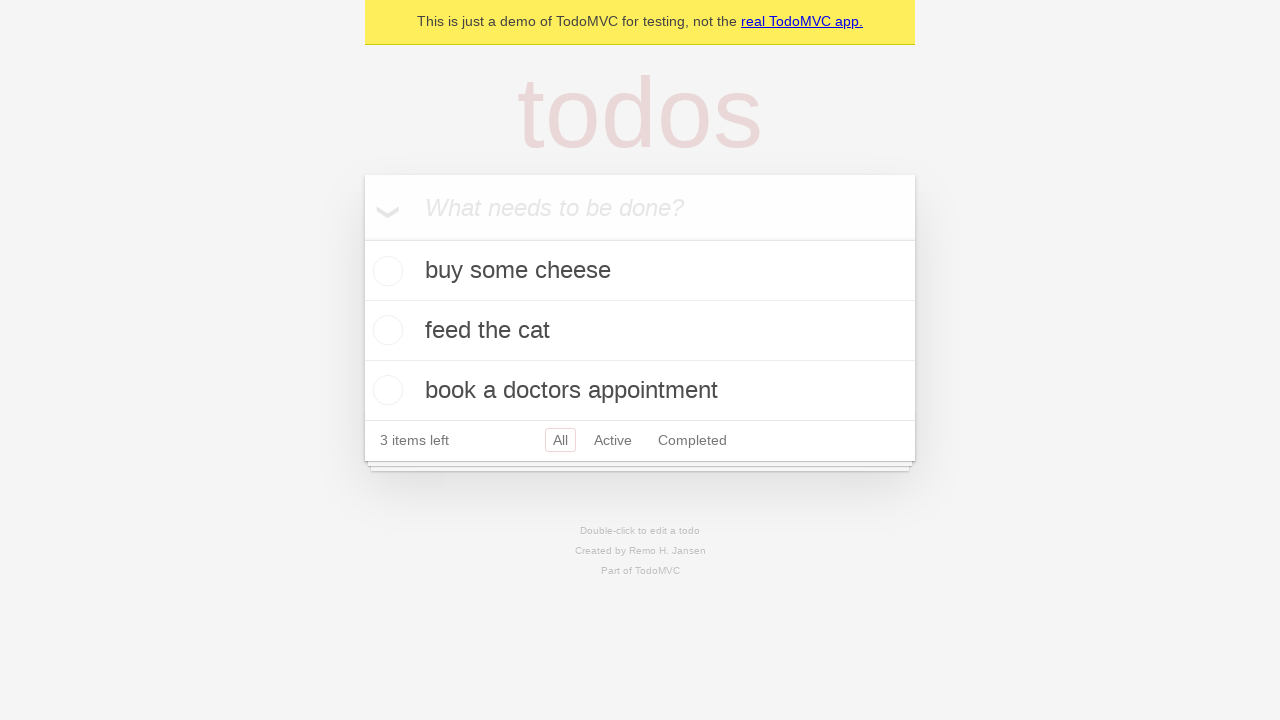

Double-clicked second todo item to enter edit mode at (640, 331) on .todo-list li >> nth=1
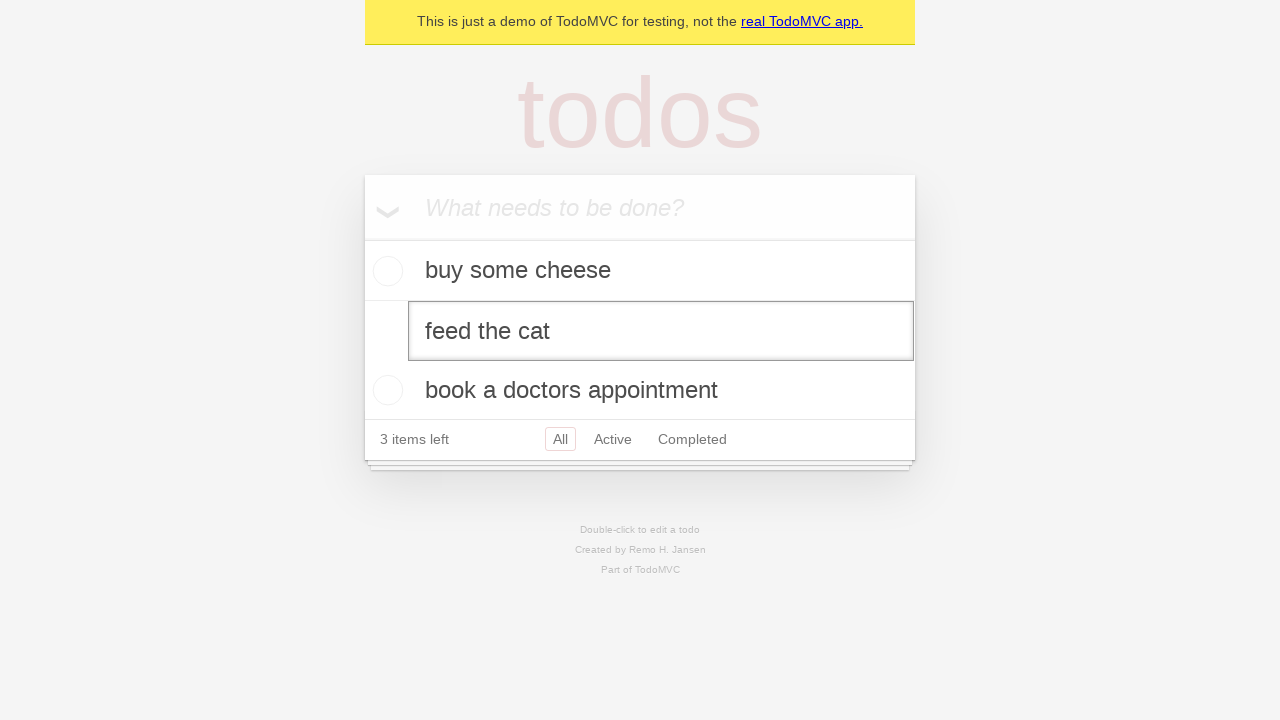

Filled edit field with 'buy some sausages' on .todo-list li >> nth=1 >> .edit
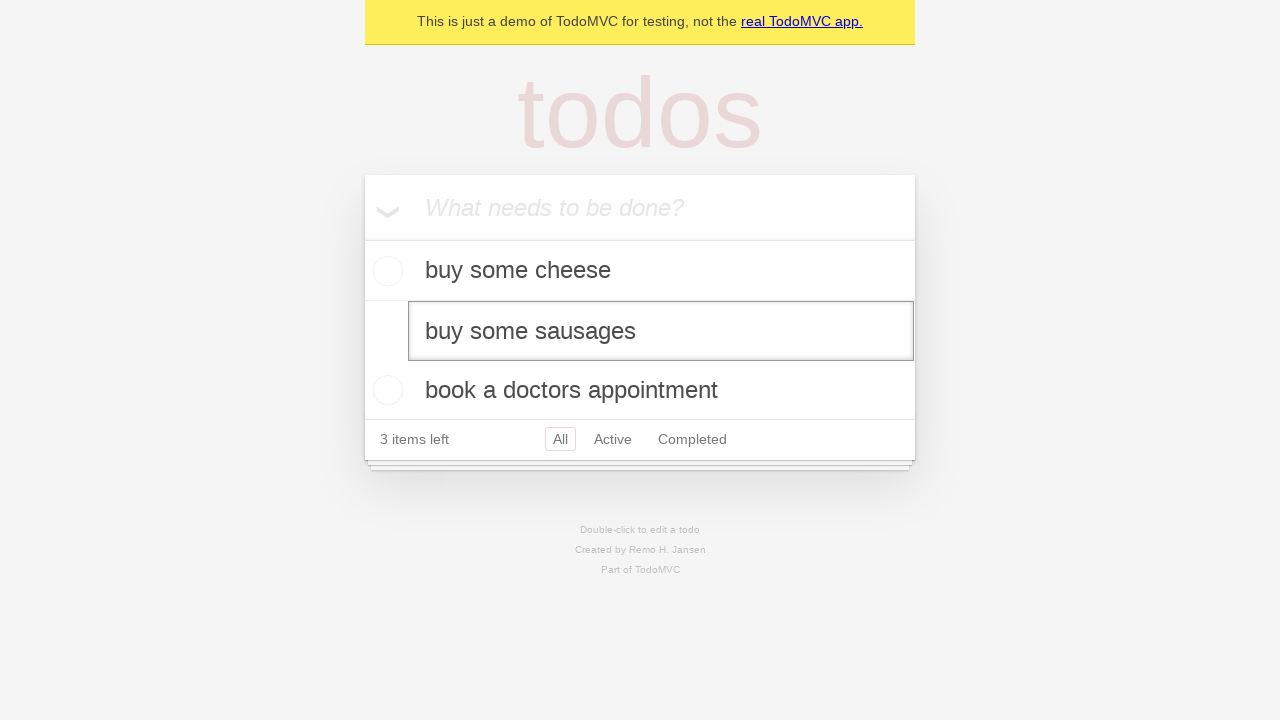

Pressed Enter to save edited todo as 'buy some sausages' on .todo-list li >> nth=1 >> .edit
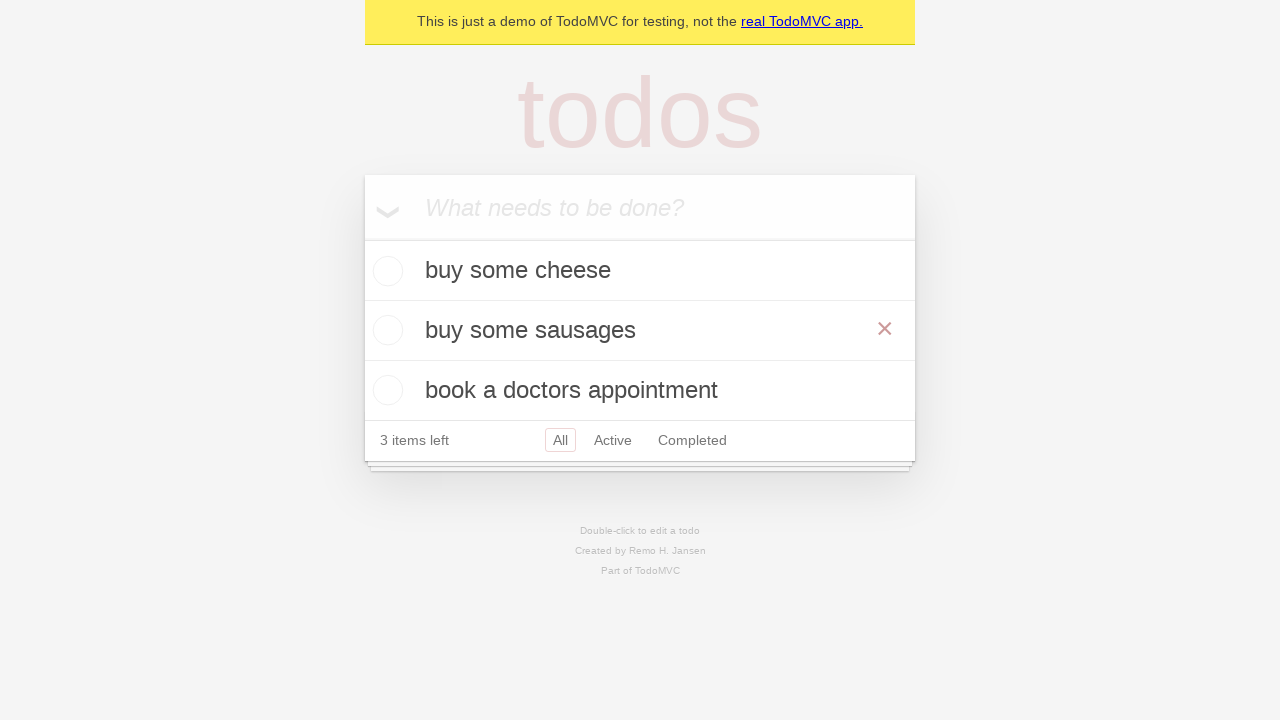

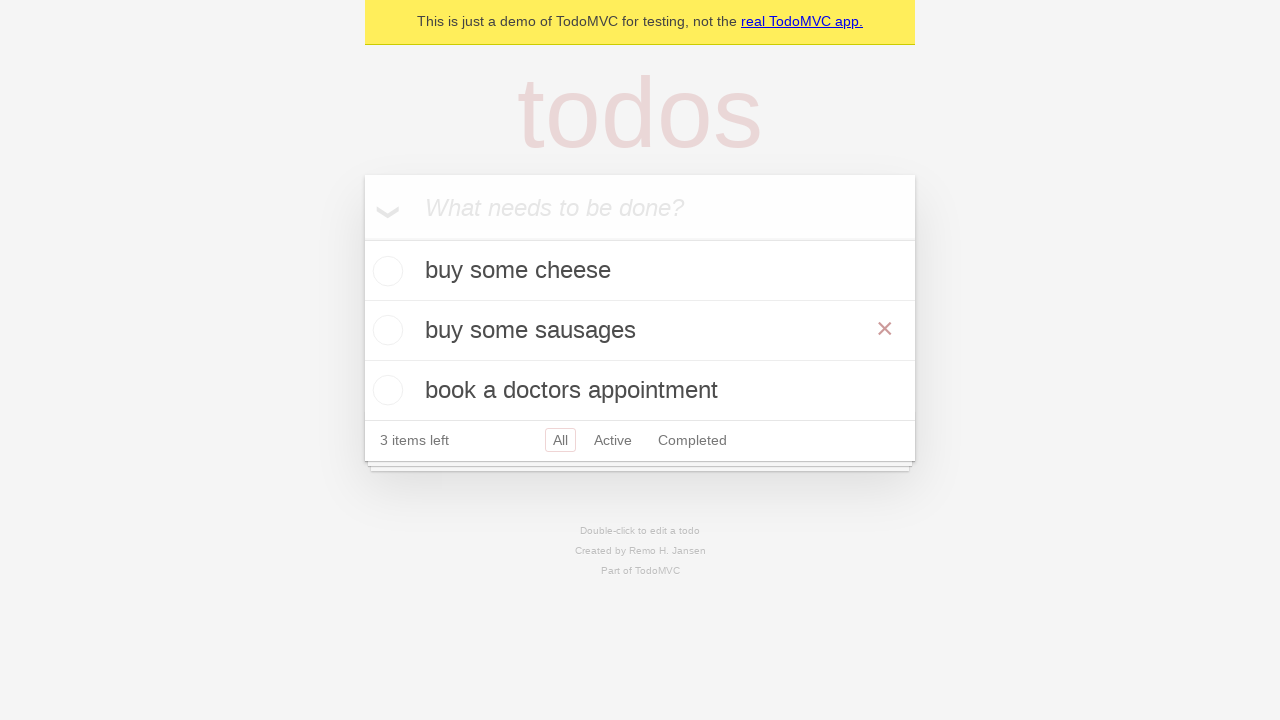